Tests GitHub search functionality by searching for a specific repository, navigating to it, opening the Issues tab, and verifying that a specific issue exists.

Starting URL: https://github.com/

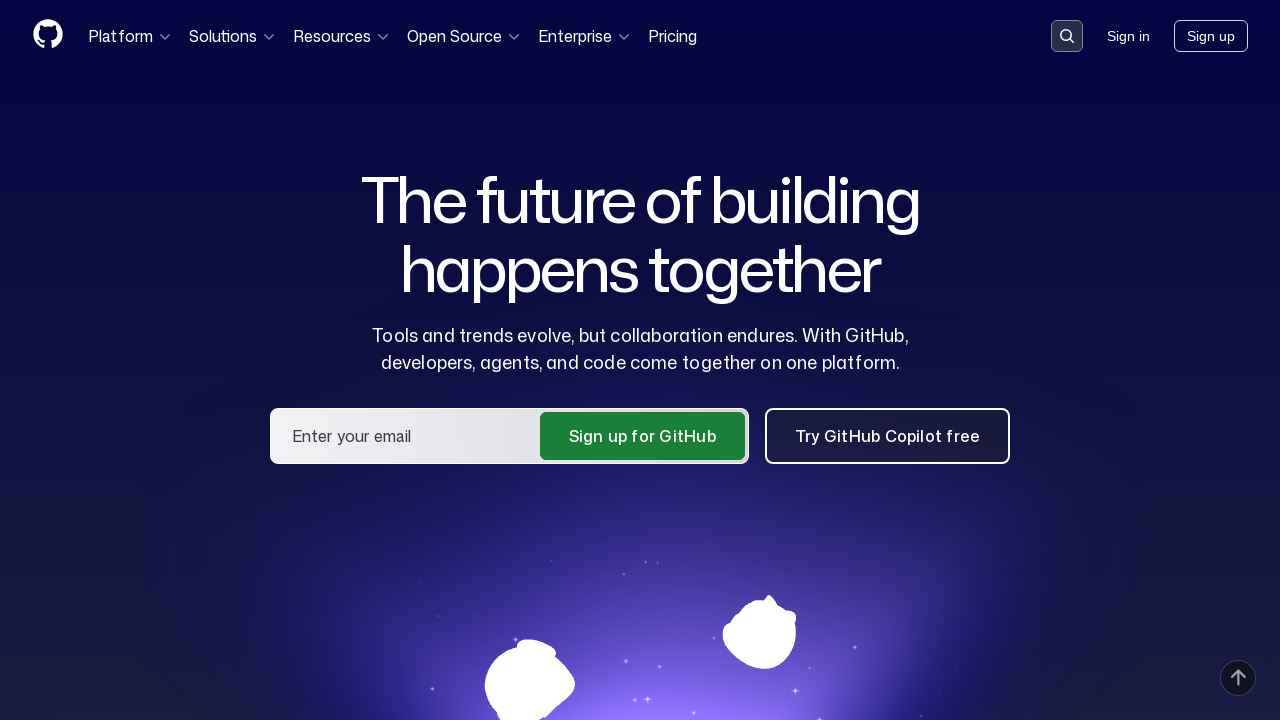

Clicked on search input field at (1067, 36) on .search-input
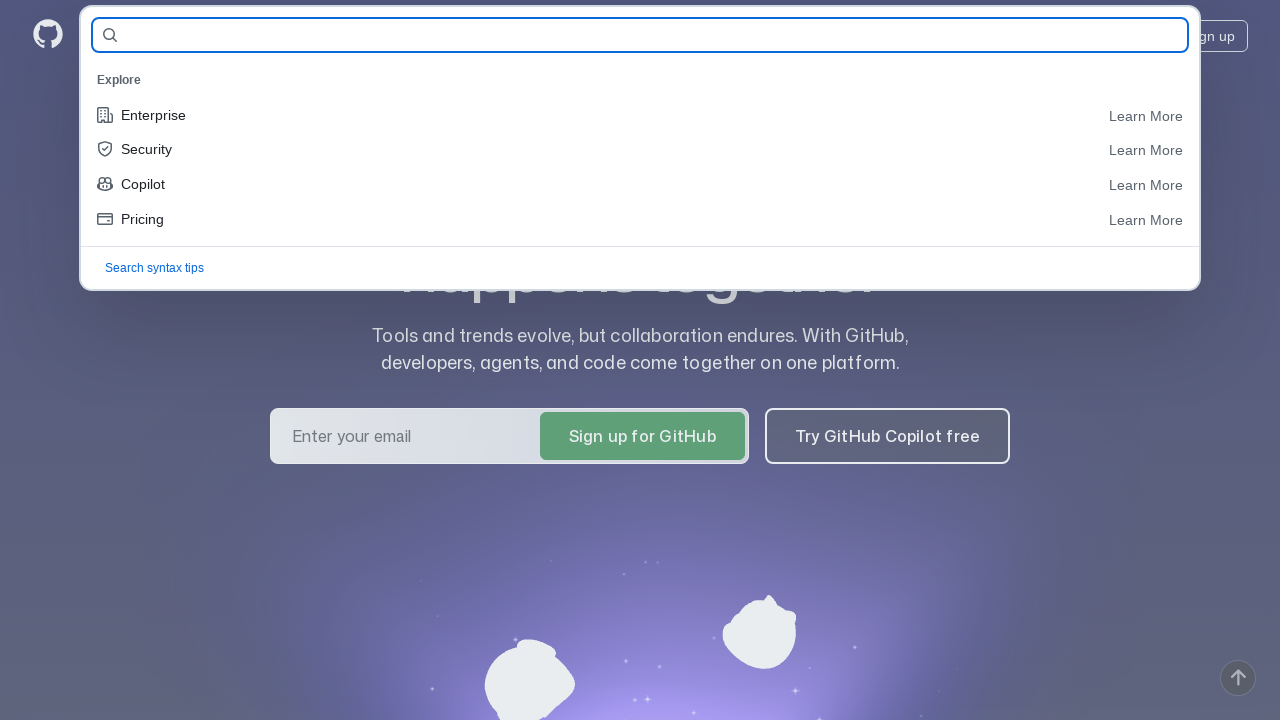

Filled search field with repository name 'Chingiz-Rhino/Allure_Reports_21' on #query-builder-test
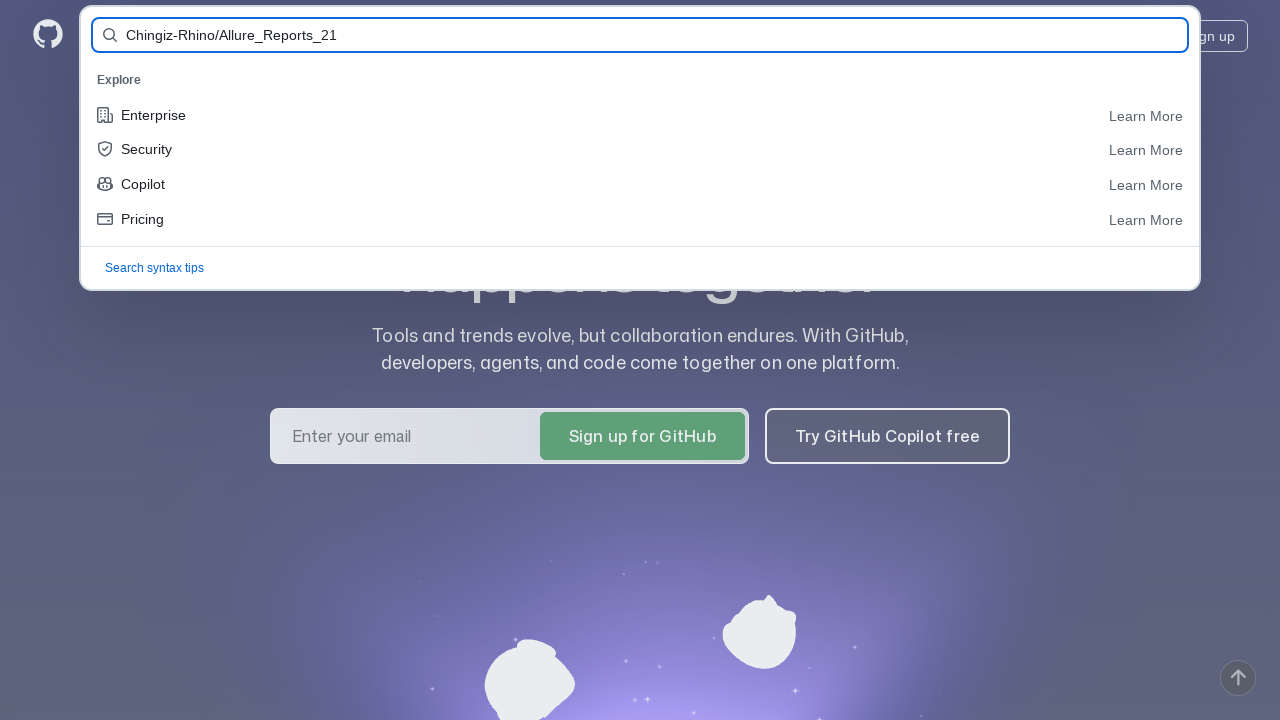

Pressed Enter to search for repository on #query-builder-test
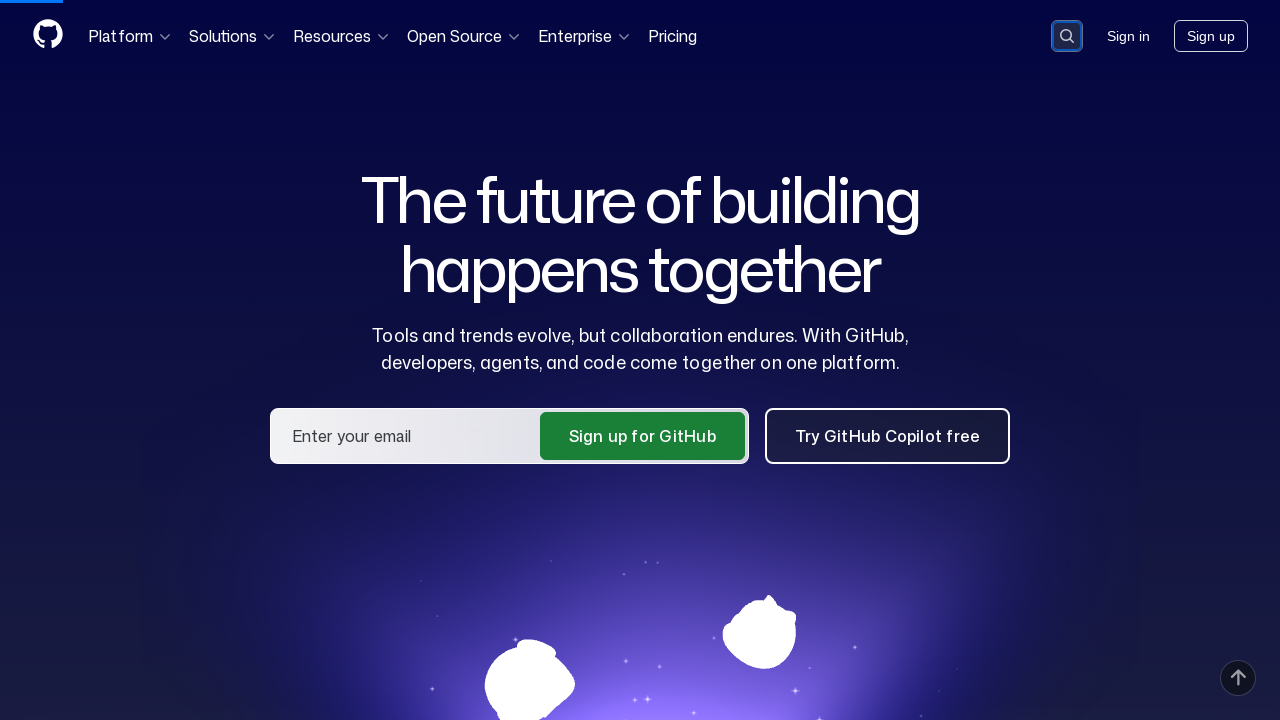

Search results loaded with repository link visible
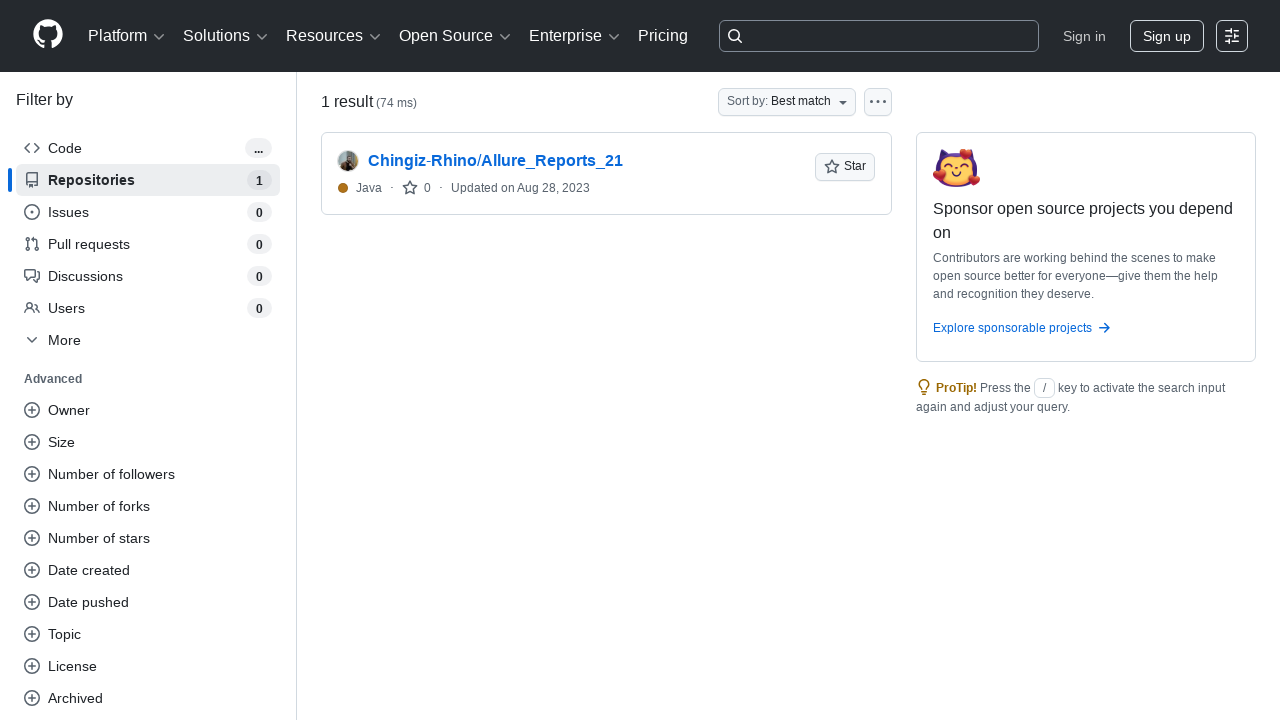

Clicked on repository link 'Chingiz-Rhino/Allure_Reports_21' at (496, 161) on a:has-text('Chingiz-Rhino/Allure_Reports_21')
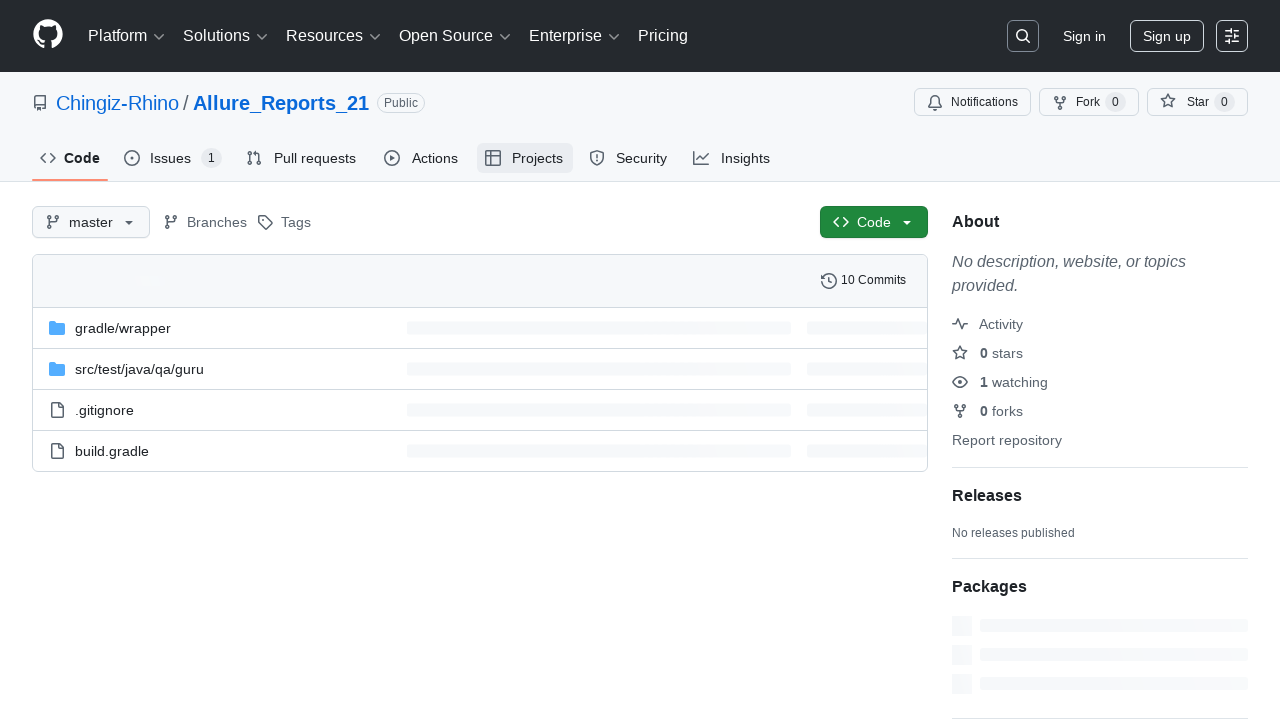

Clicked on Issues tab at (173, 158) on #issues-tab
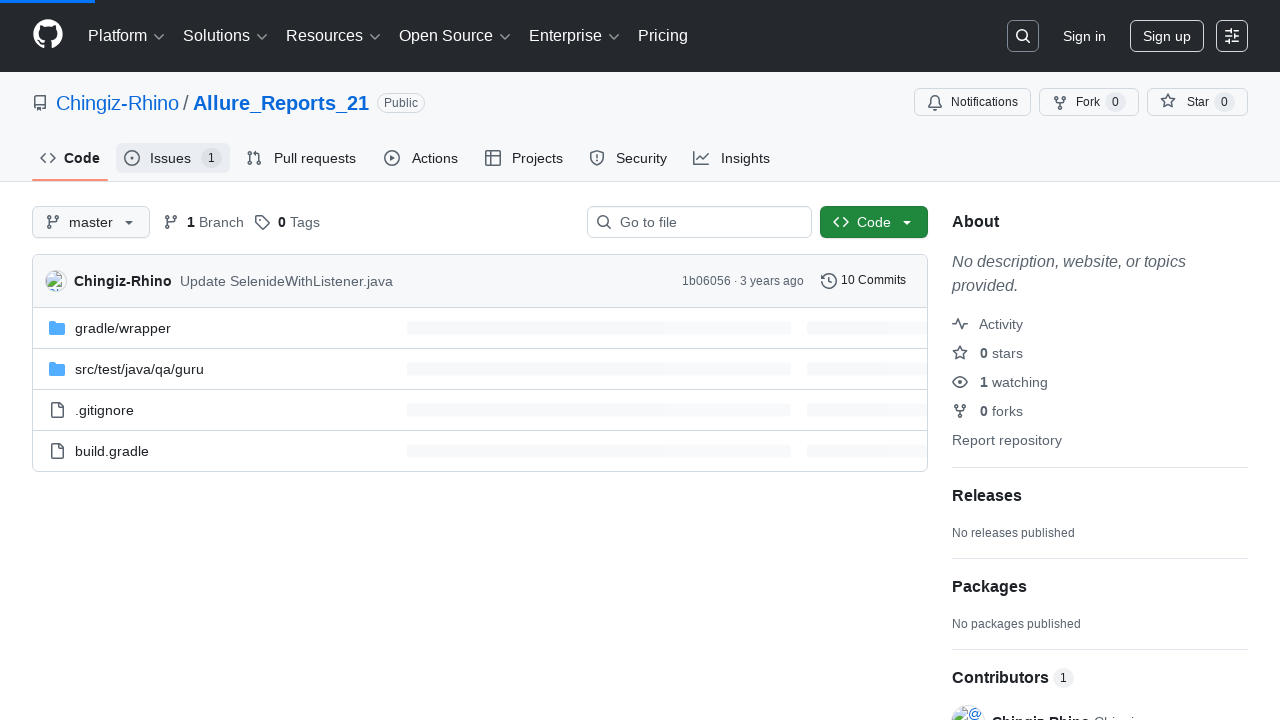

Verified that issue 'First Issues' exists in repository
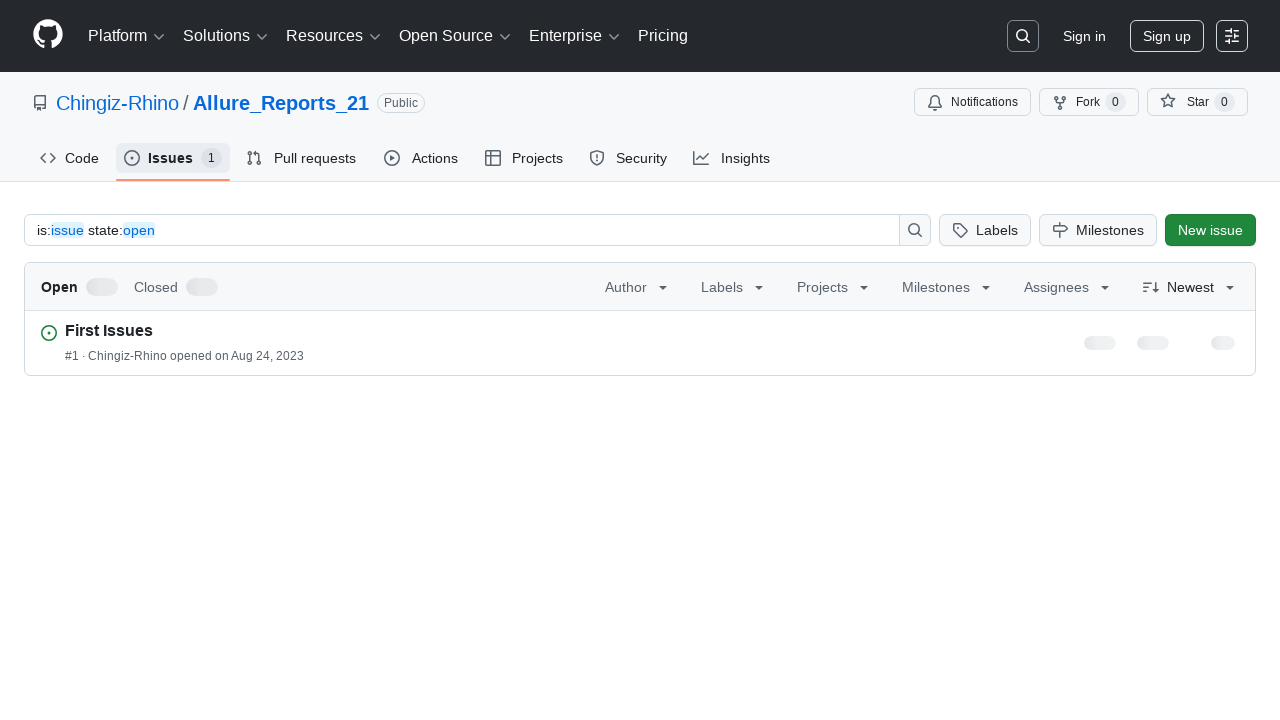

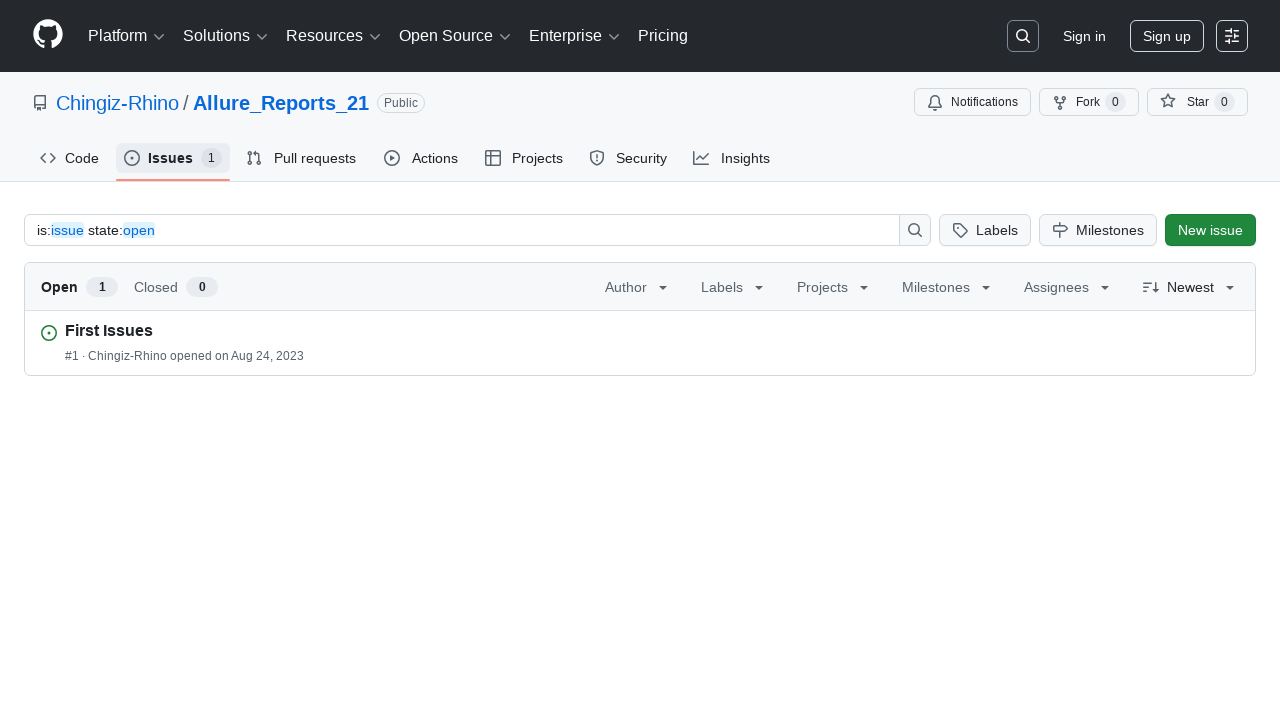